Tests add to cart functionality by selecting a product, adding it to cart, and verifying the confirmation alert

Starting URL: https://www.demoblaze.com/

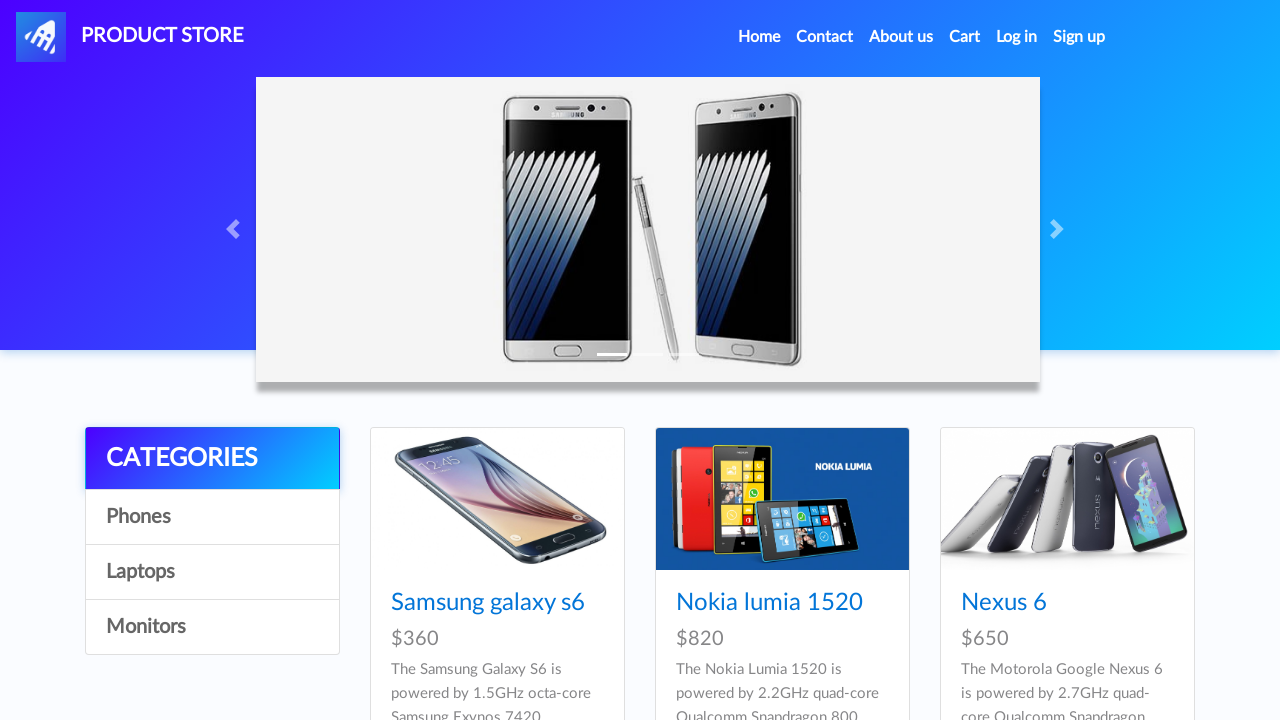

Clicked on the first product at (488, 603) on .card-title a
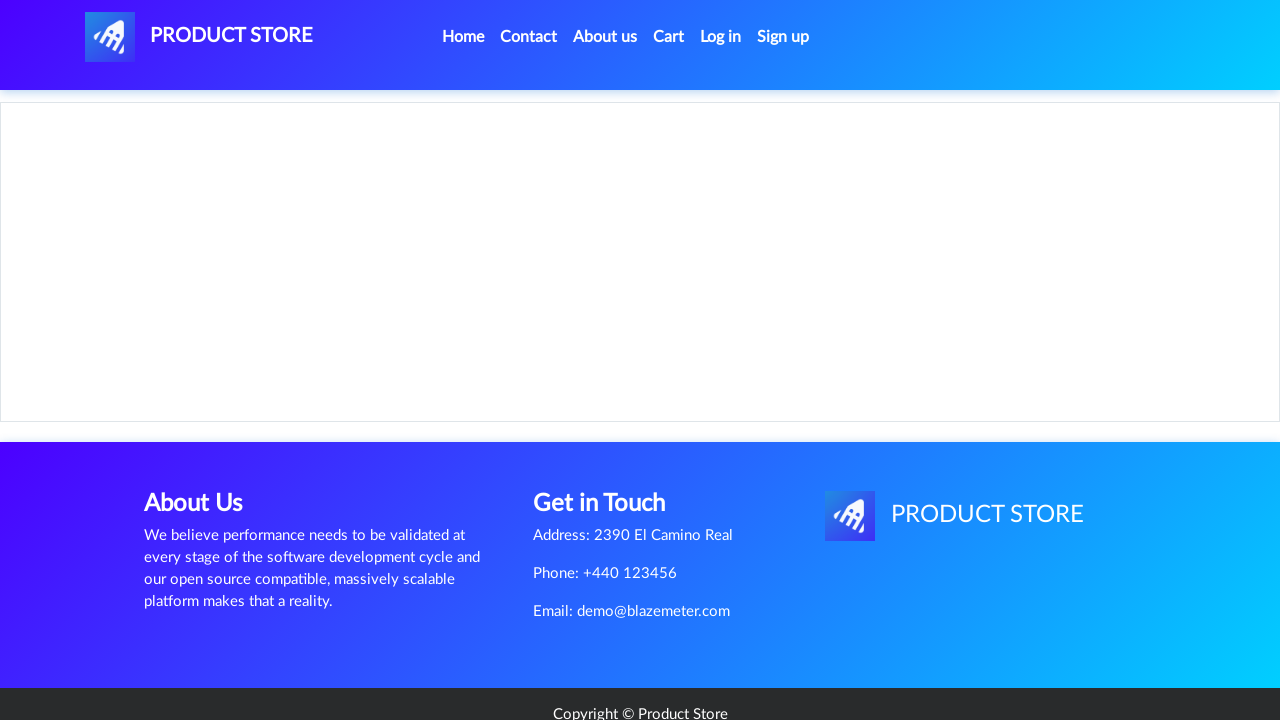

Product page loaded with Add to cart button visible
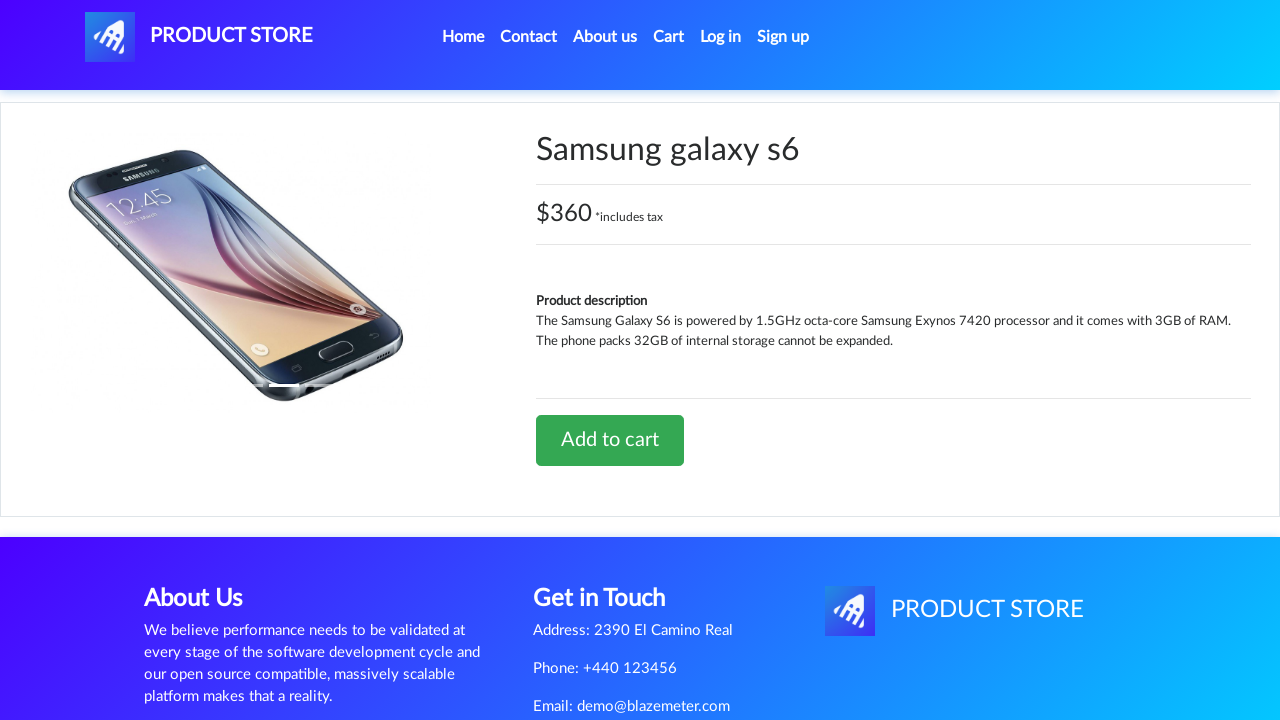

Clicked Add to cart button at (610, 440) on xpath=//a[text()='Add to cart']
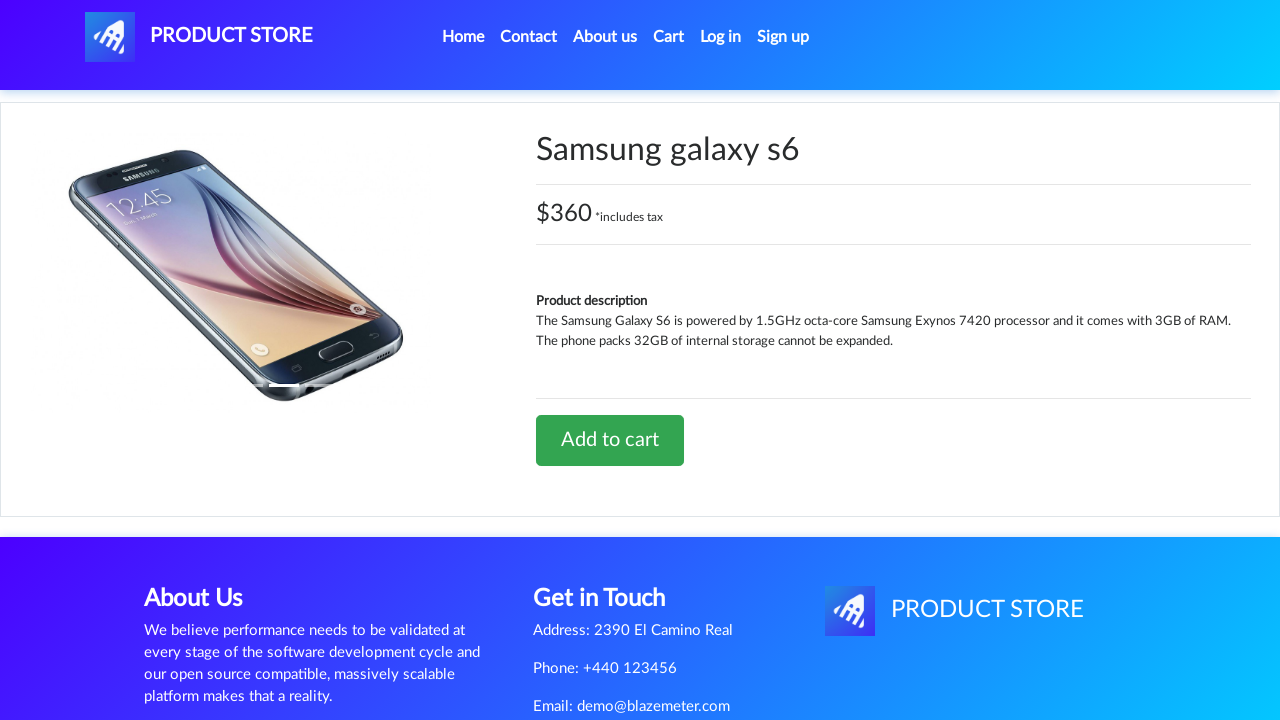

Set up dialog handler to accept confirmation alert
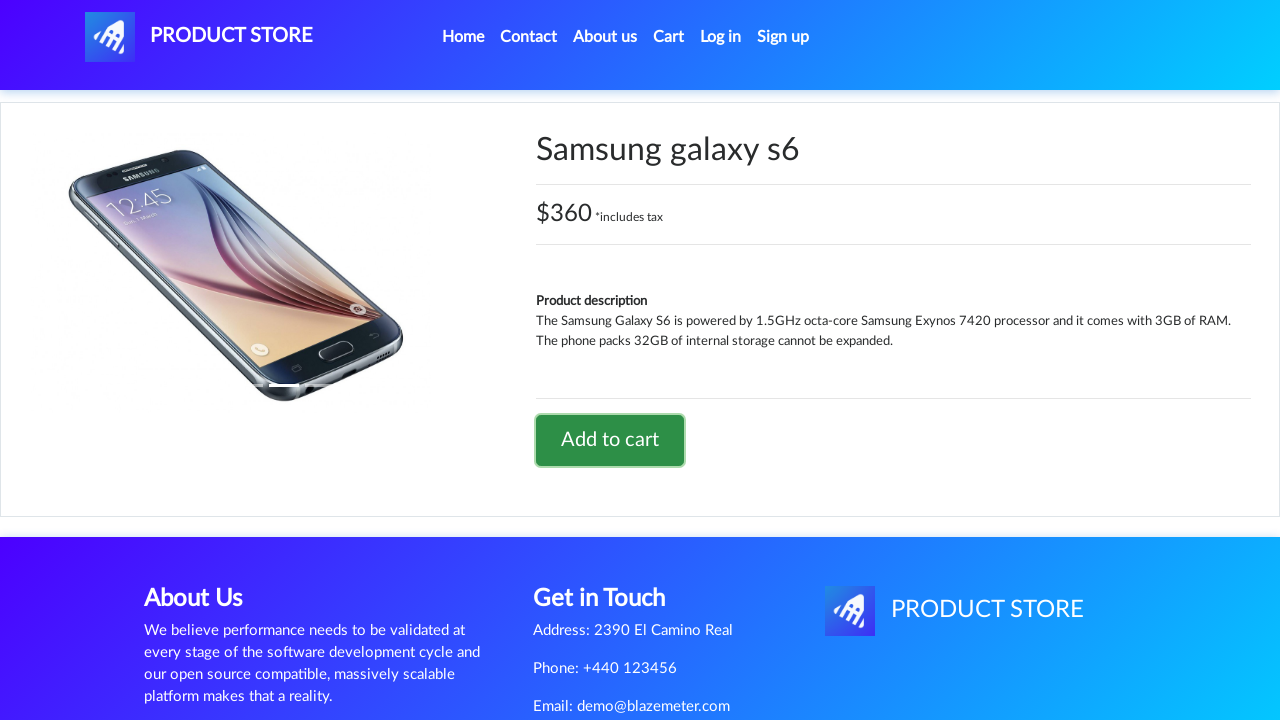

Waited for confirmation alert to be processed
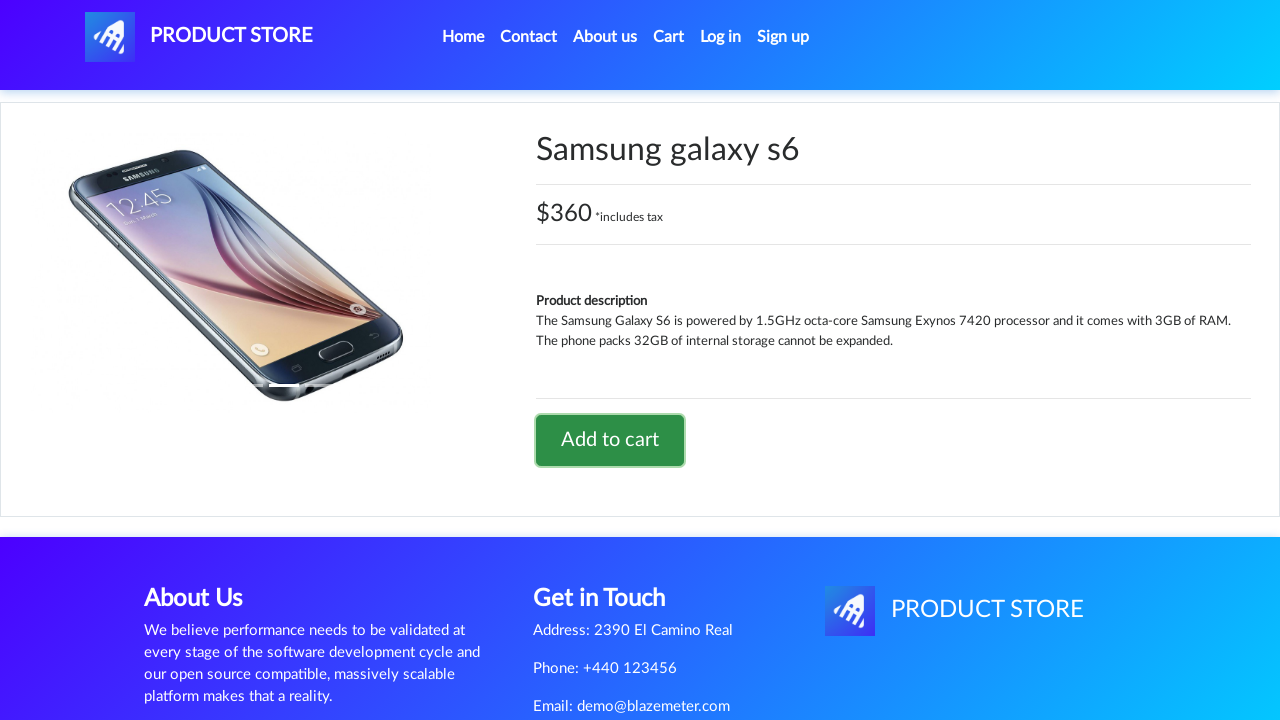

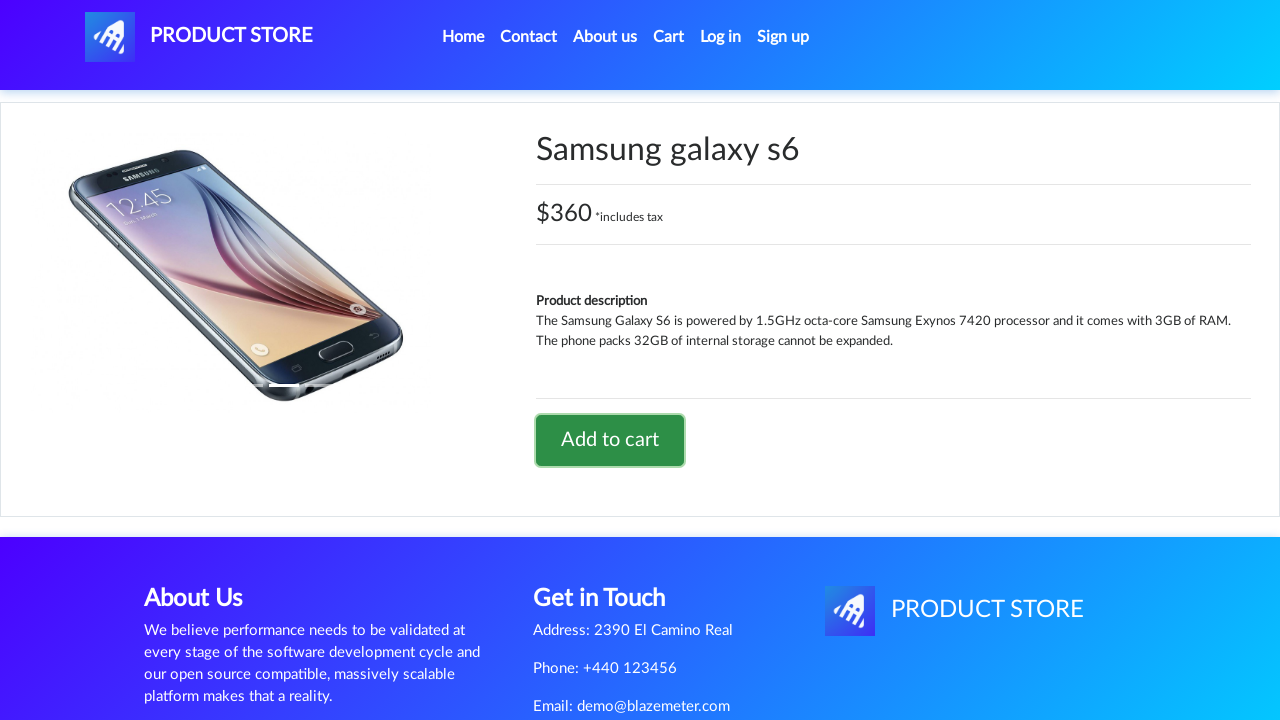